Tests a math quiz page by reading two numbers, calculating their sum, selecting the answer from a dropdown, and submitting the form

Starting URL: http://suninjuly.github.io/selects2.html

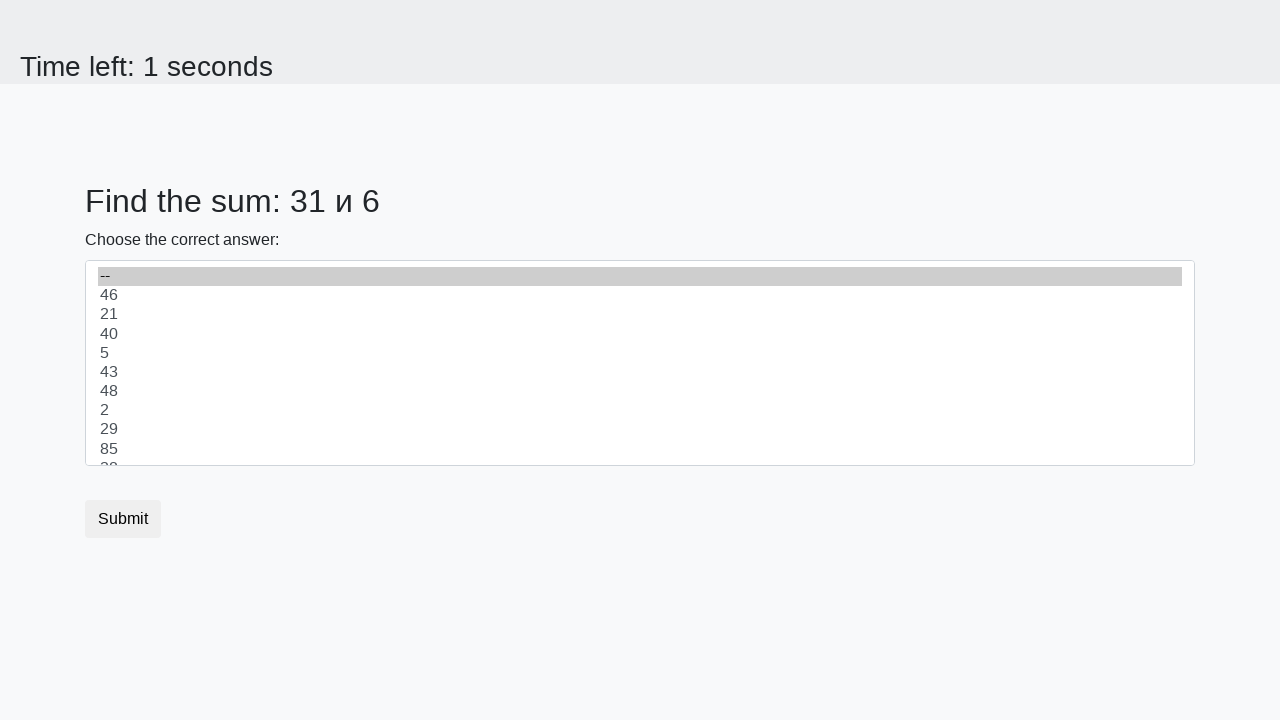

Read first number from the page
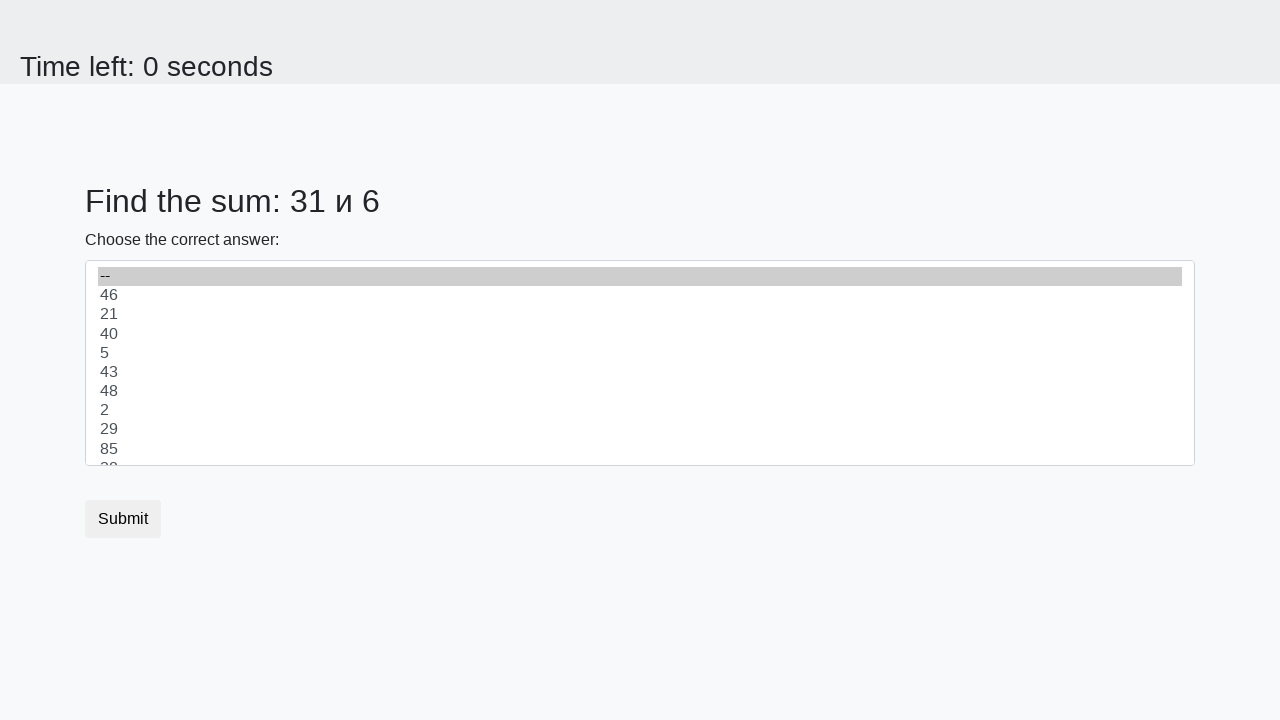

Read second number from the page
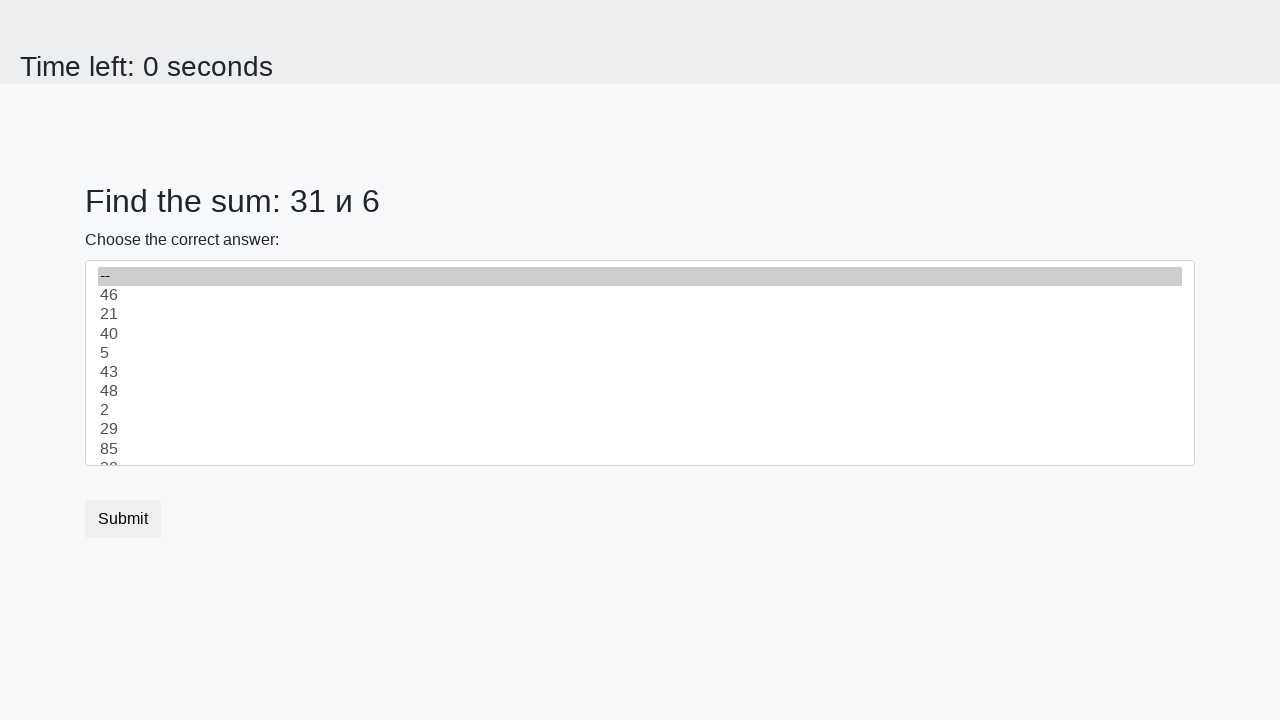

Calculated sum: 31 + 6 = 37
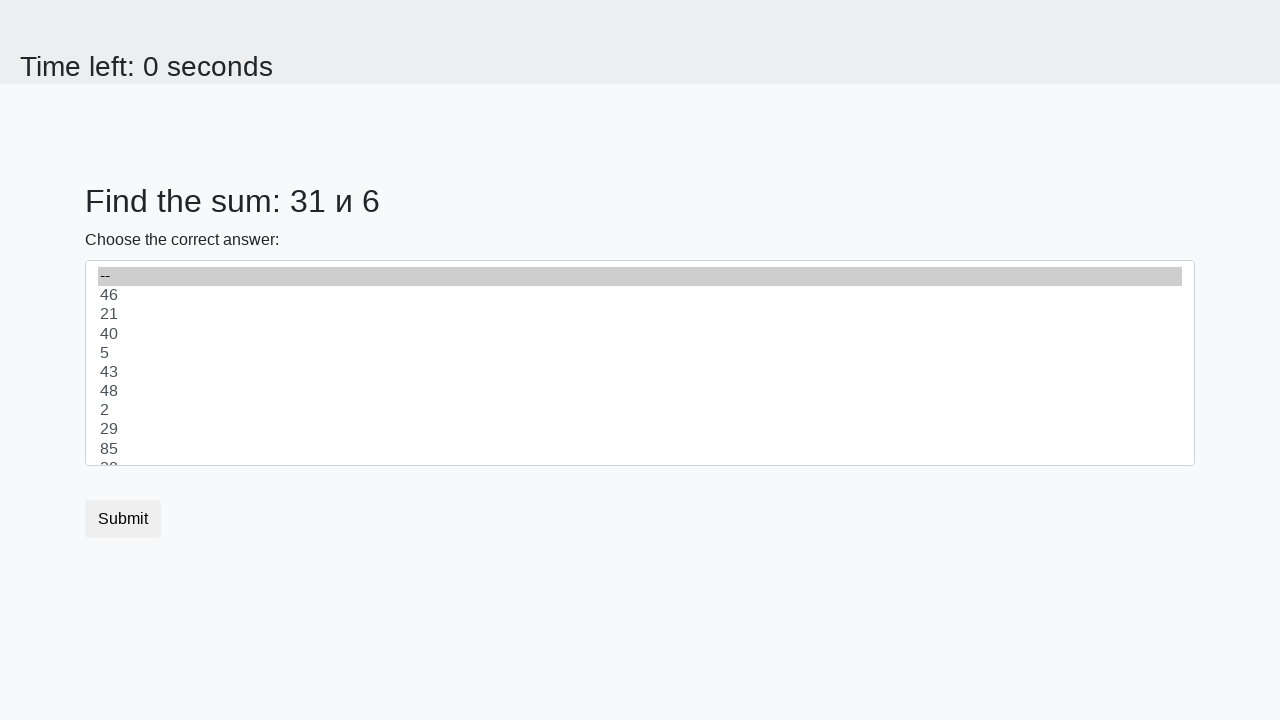

Selected answer '37' from dropdown on select
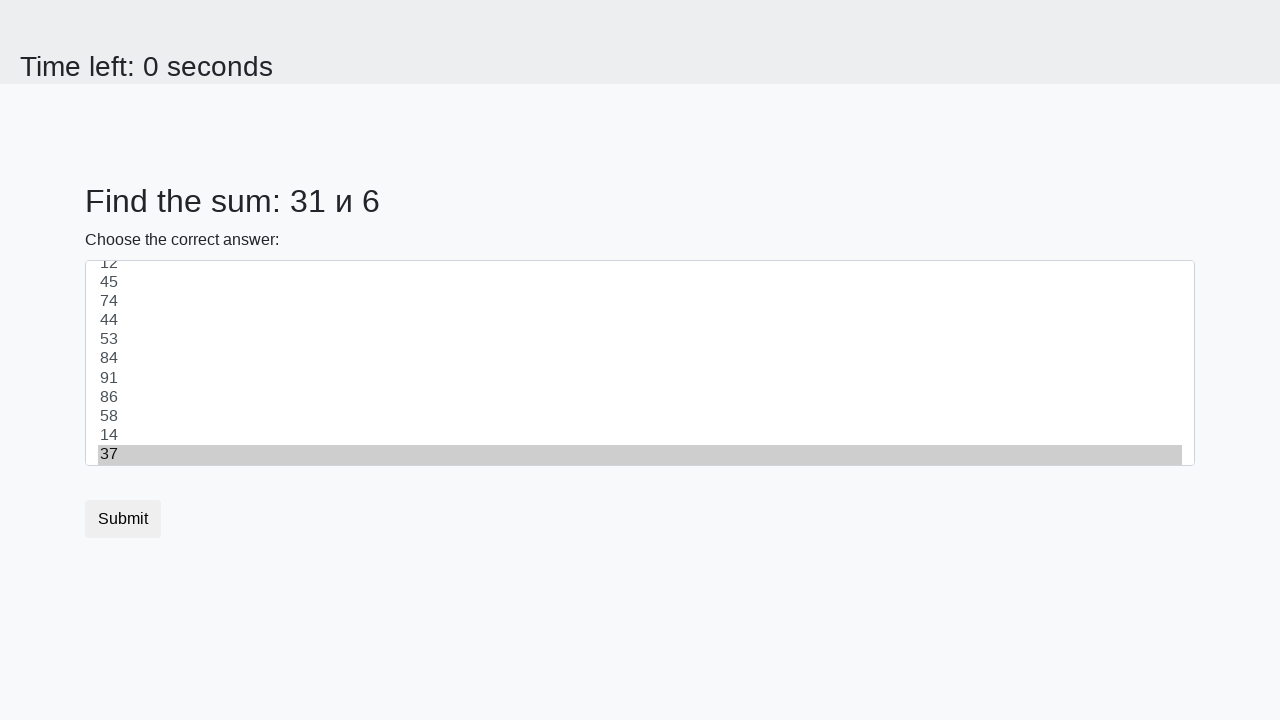

Clicked submit button to submit the quiz at (123, 519) on .btn-default
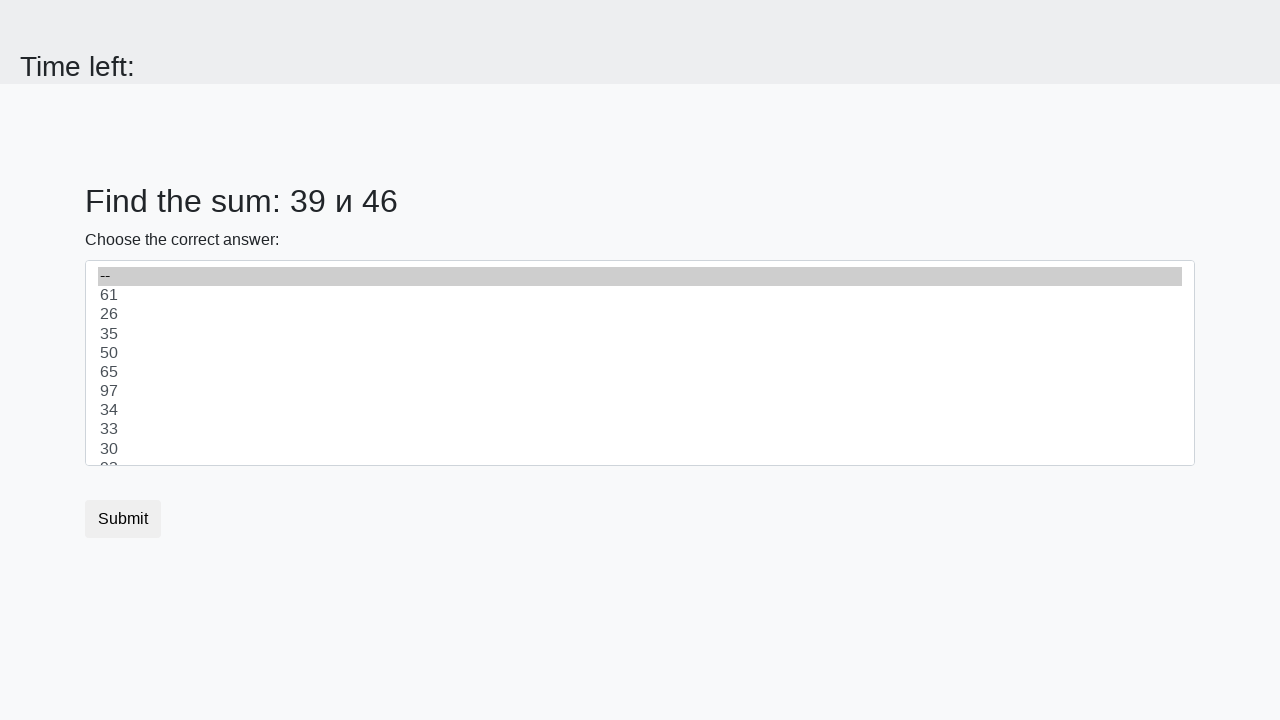

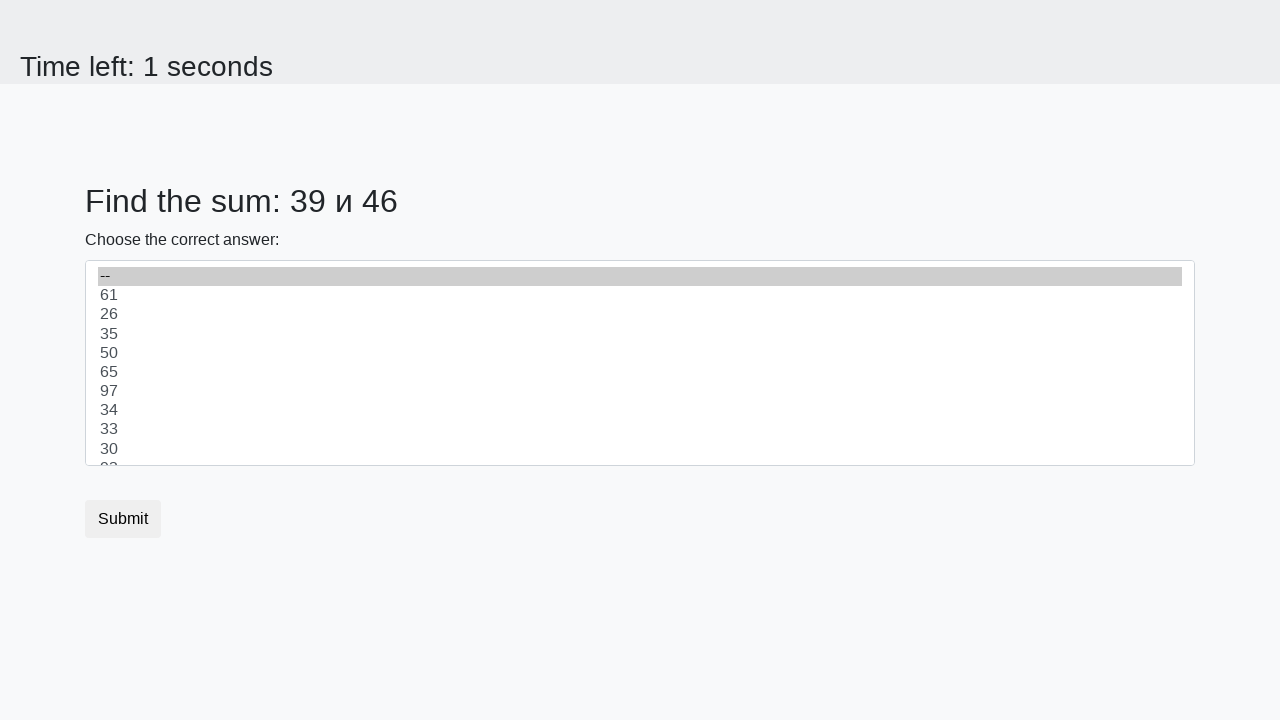